Tests iframe handling by switching between frames, clicking buttons within frames, and counting the total number of frames on the page

Starting URL: https://www.leafground.com/frame.xhtml

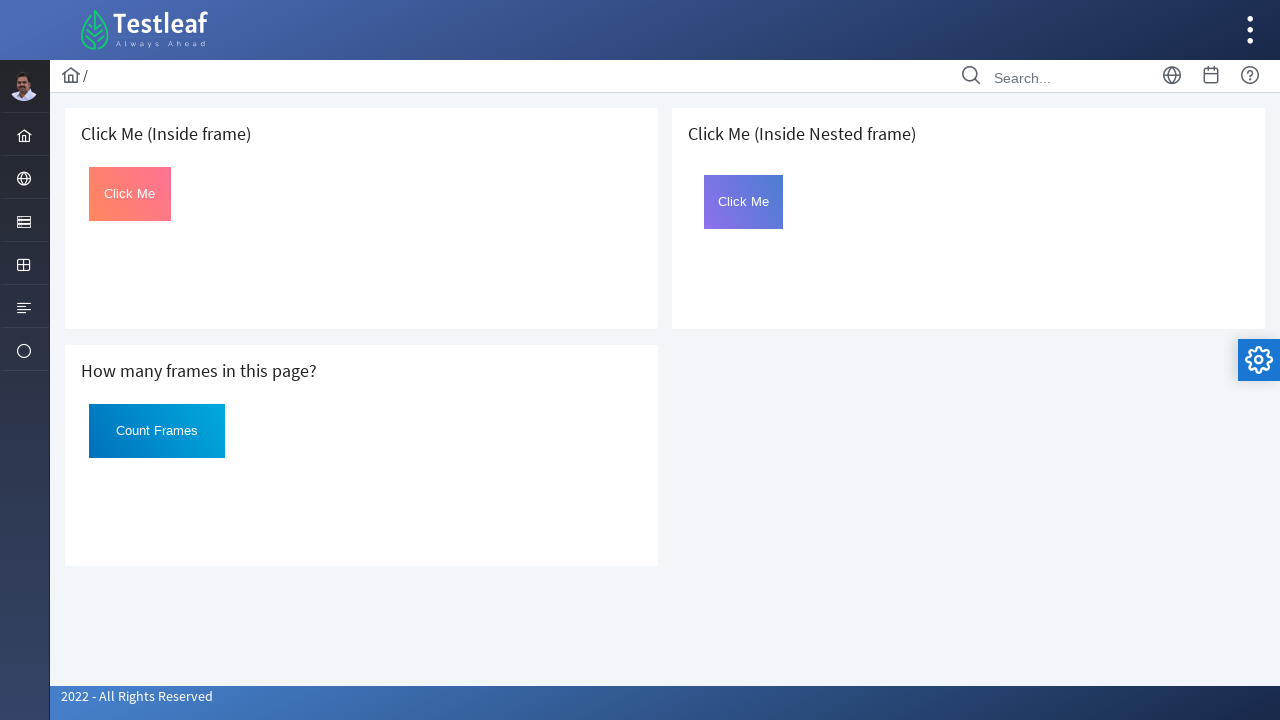

Located first iframe on the page
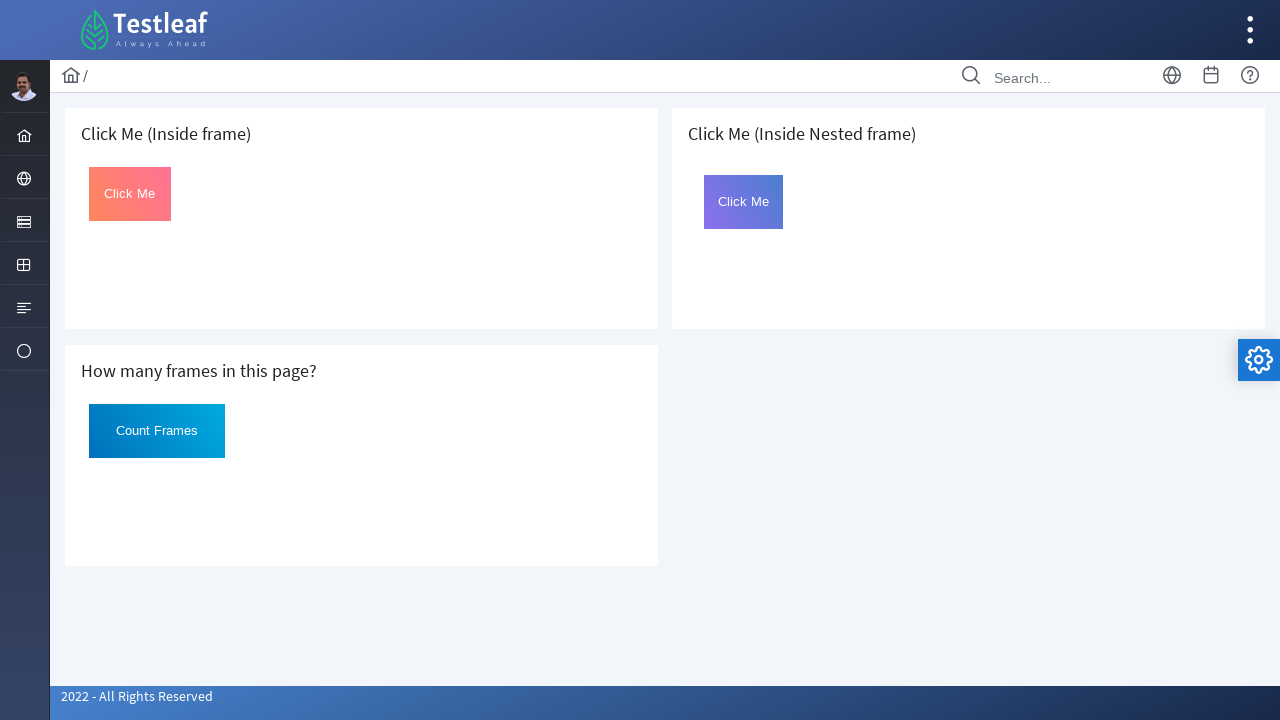

Located Click button within first frame
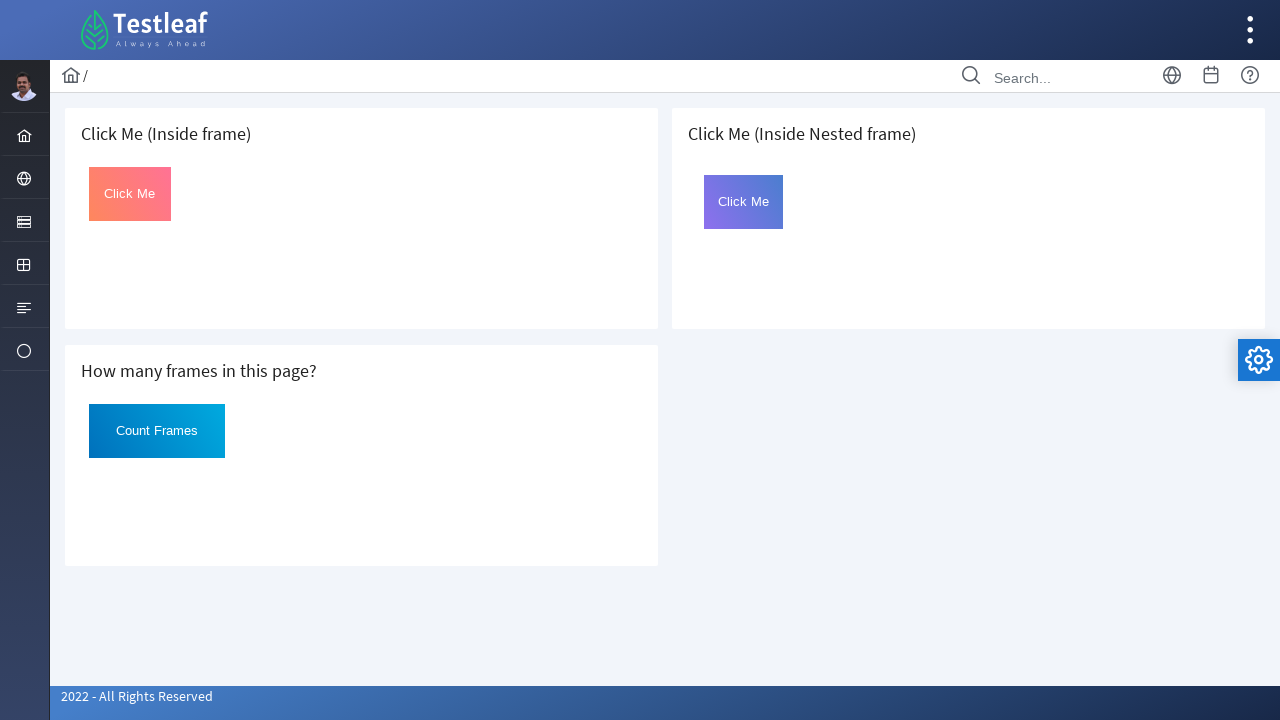

Clicked button in first frame at (130, 194) on iframe >> nth=0 >> internal:control=enter-frame >> #Click
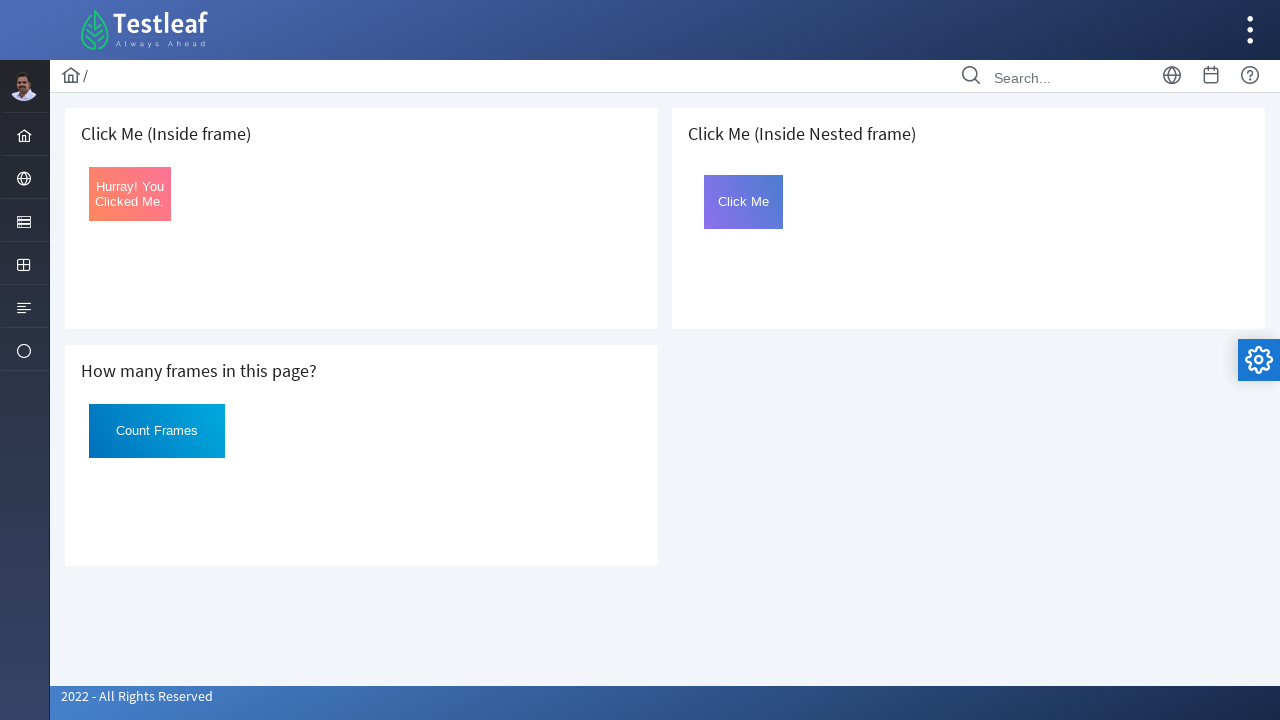

Located third iframe (frame2) on the page
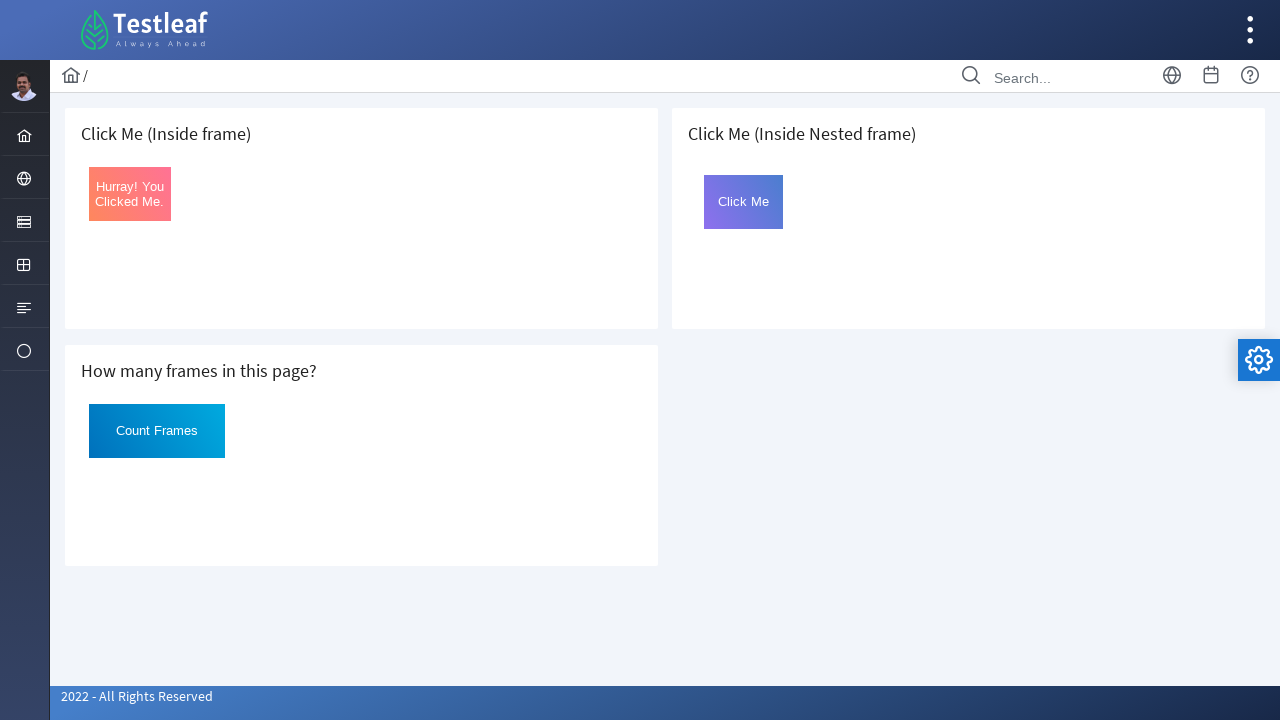

Located nested iframe within frame2
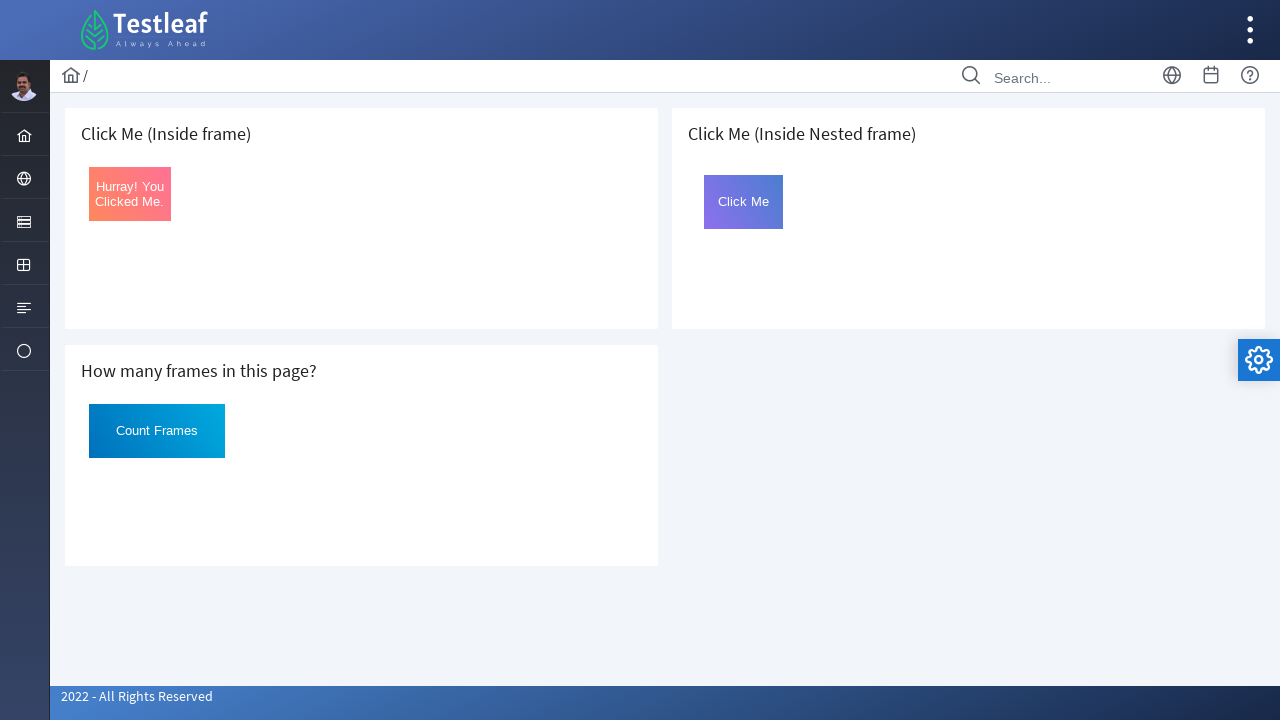

Located Click button within nested frame
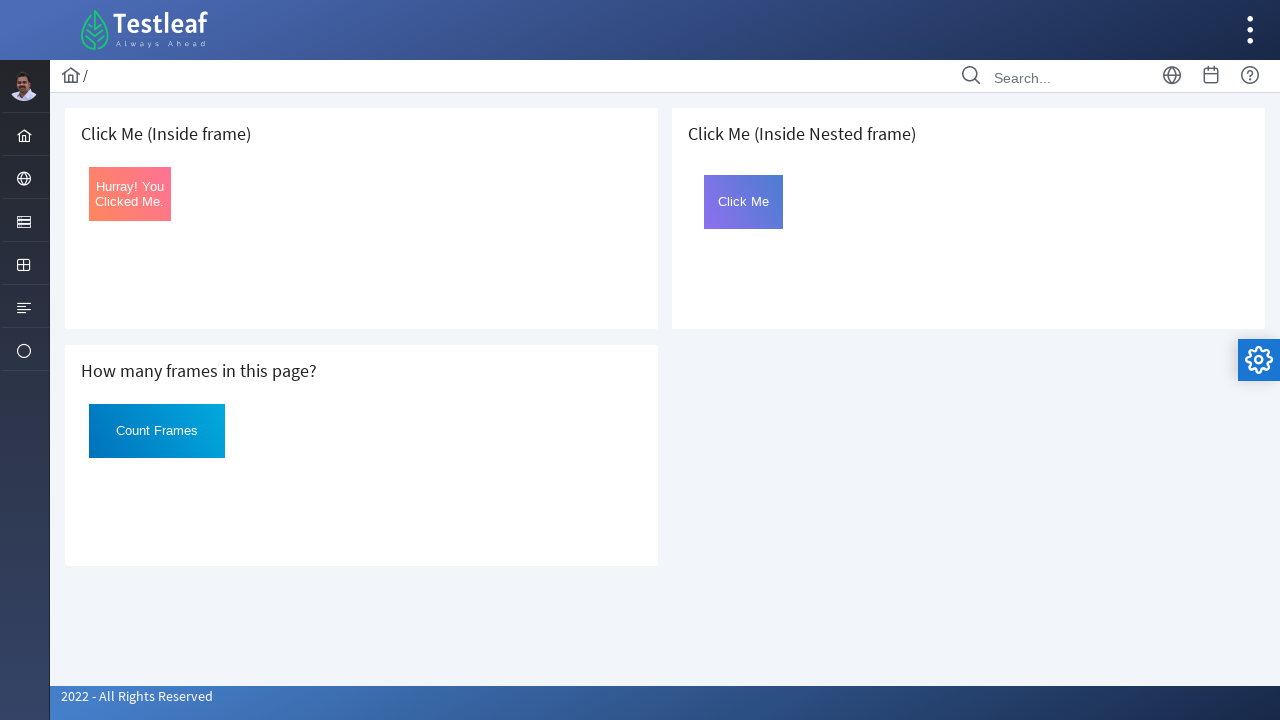

Clicked button in nested frame at (744, 202) on iframe >> nth=2 >> internal:control=enter-frame >> iframe[name='frame2'] >> inte
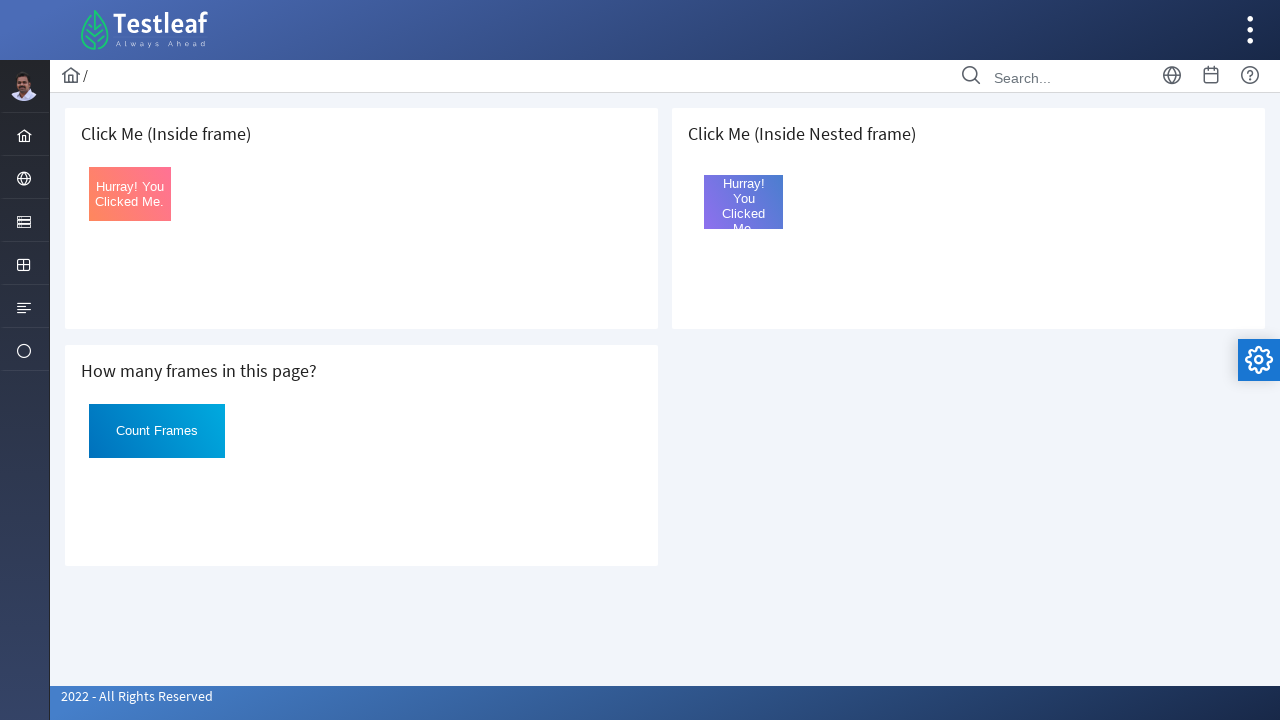

Counted total iframes on the page: 3
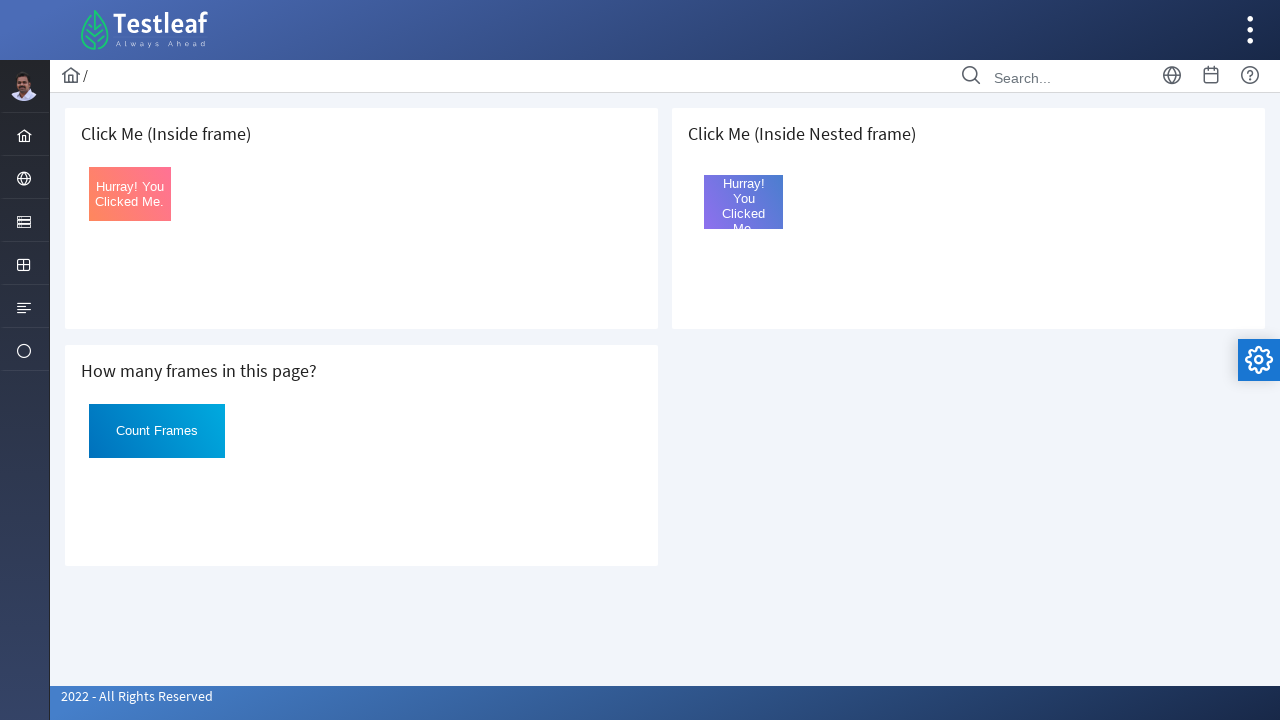

Printed frame count result: 3
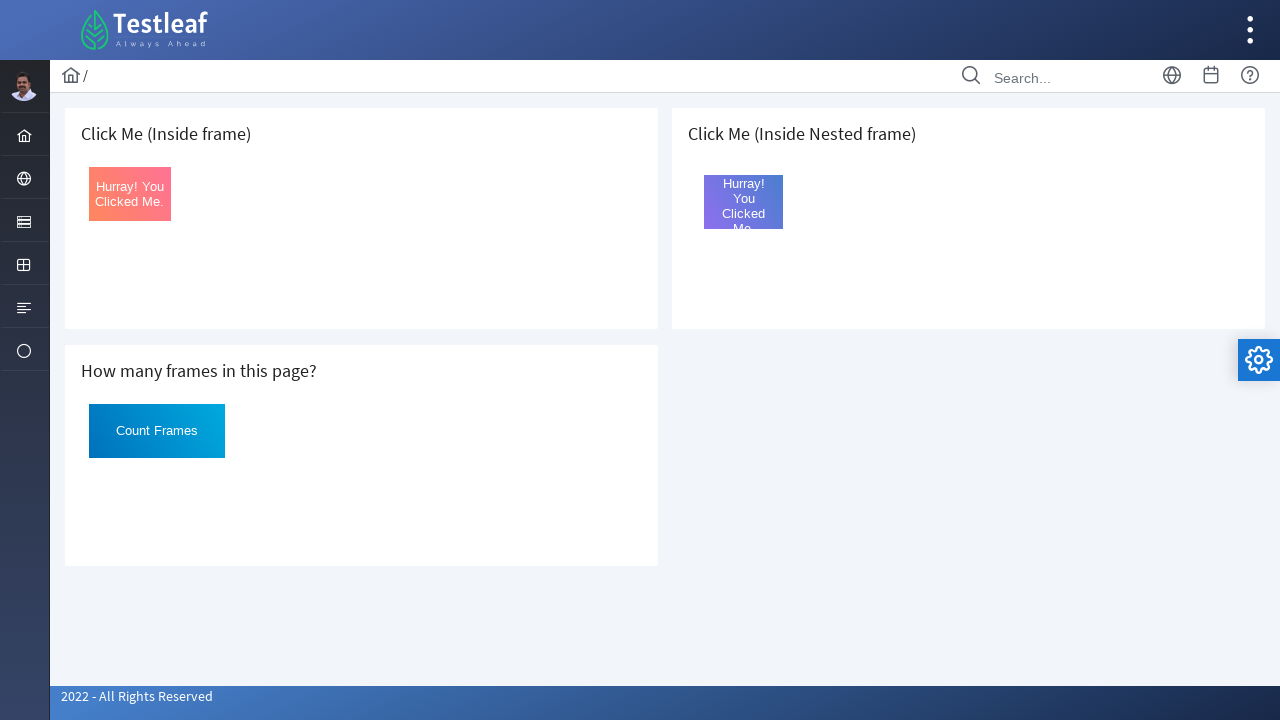

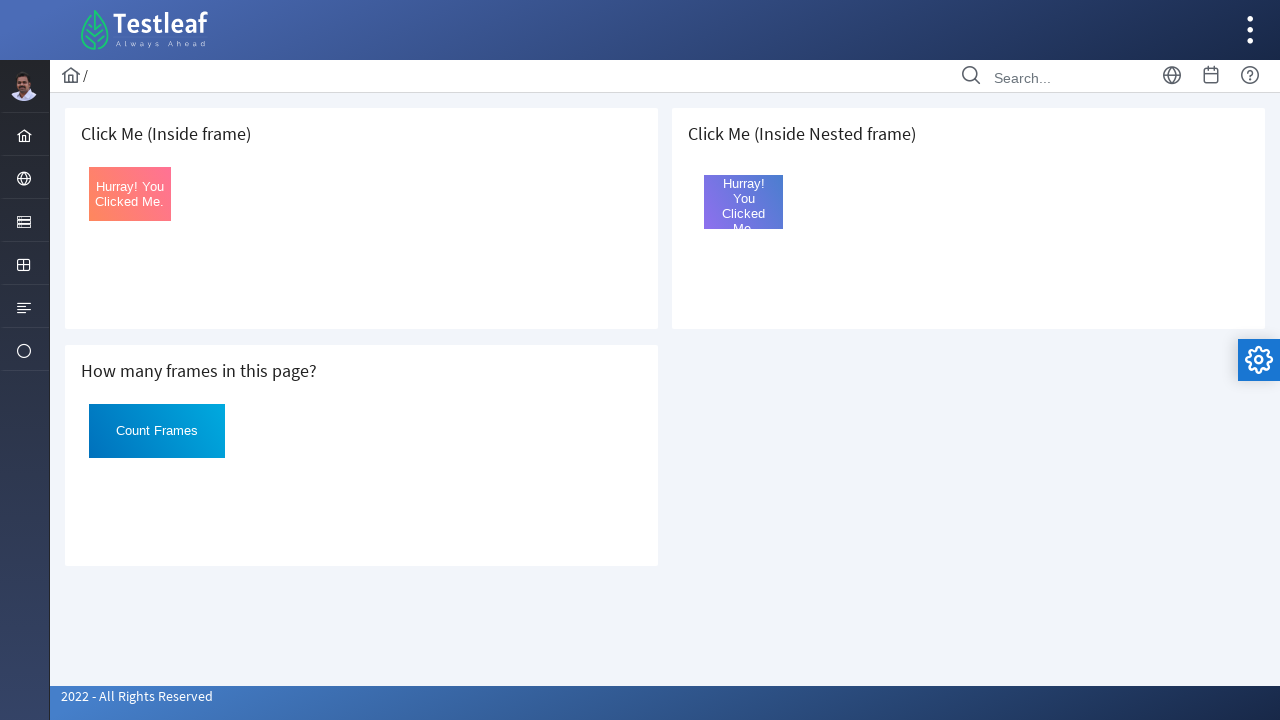